Tests right-click context menu functionality by right-clicking an element, hovering over quit option, and accepting the resulting alert

Starting URL: http://swisnl.github.io/jQuery-contextMenu/demo.html

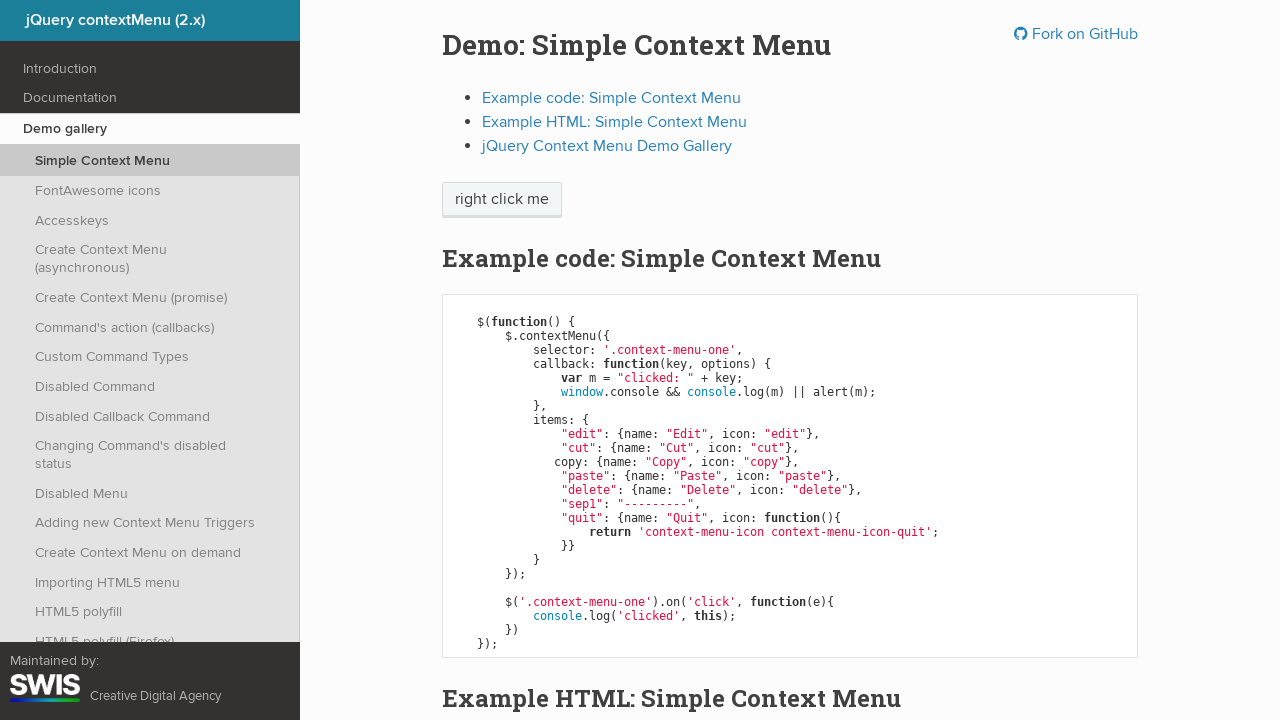

Waited for right-click target element to load
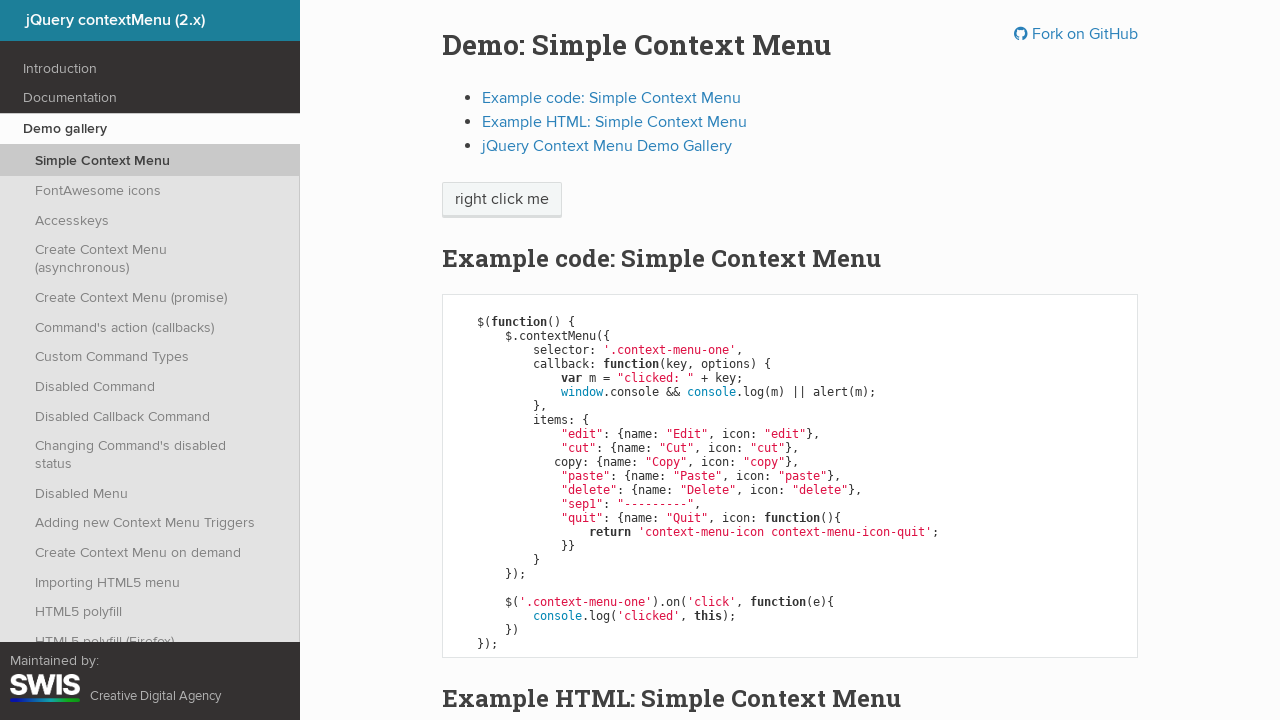

Right-clicked on context menu target element at (502, 200) on span.context-menu-one
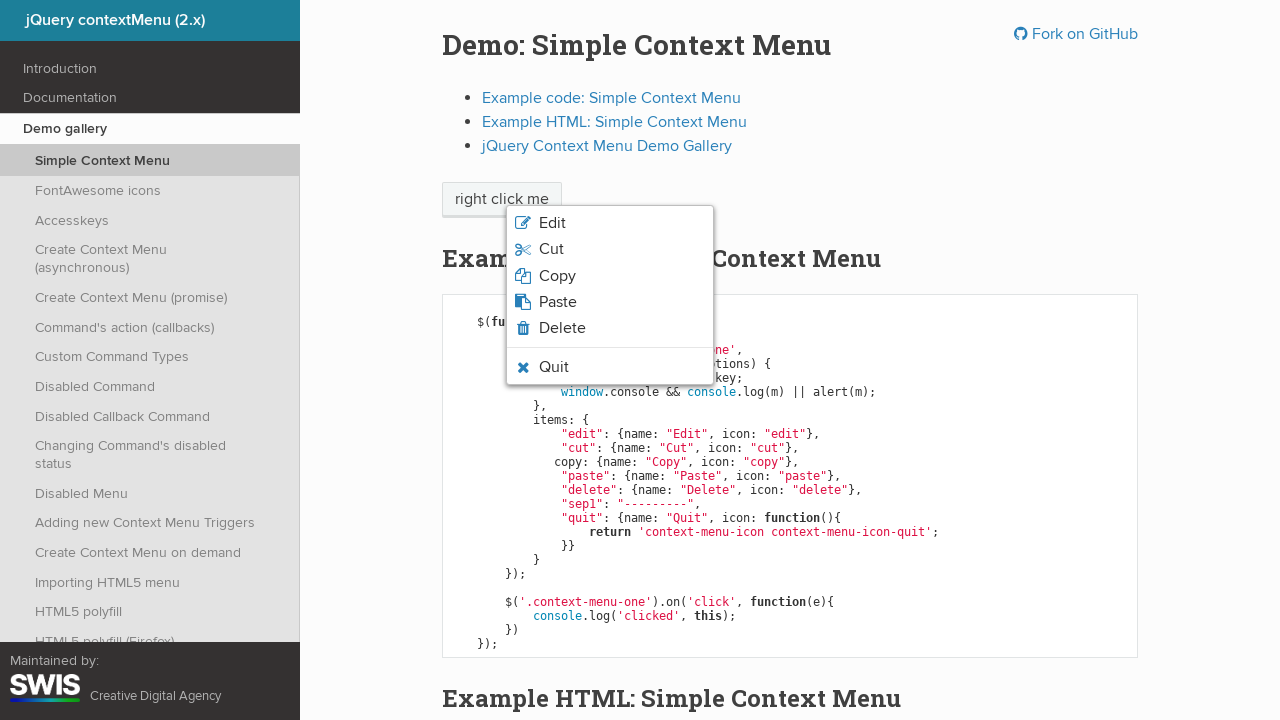

Hovered over quit option in context menu at (610, 367) on li.context-menu-icon-quit
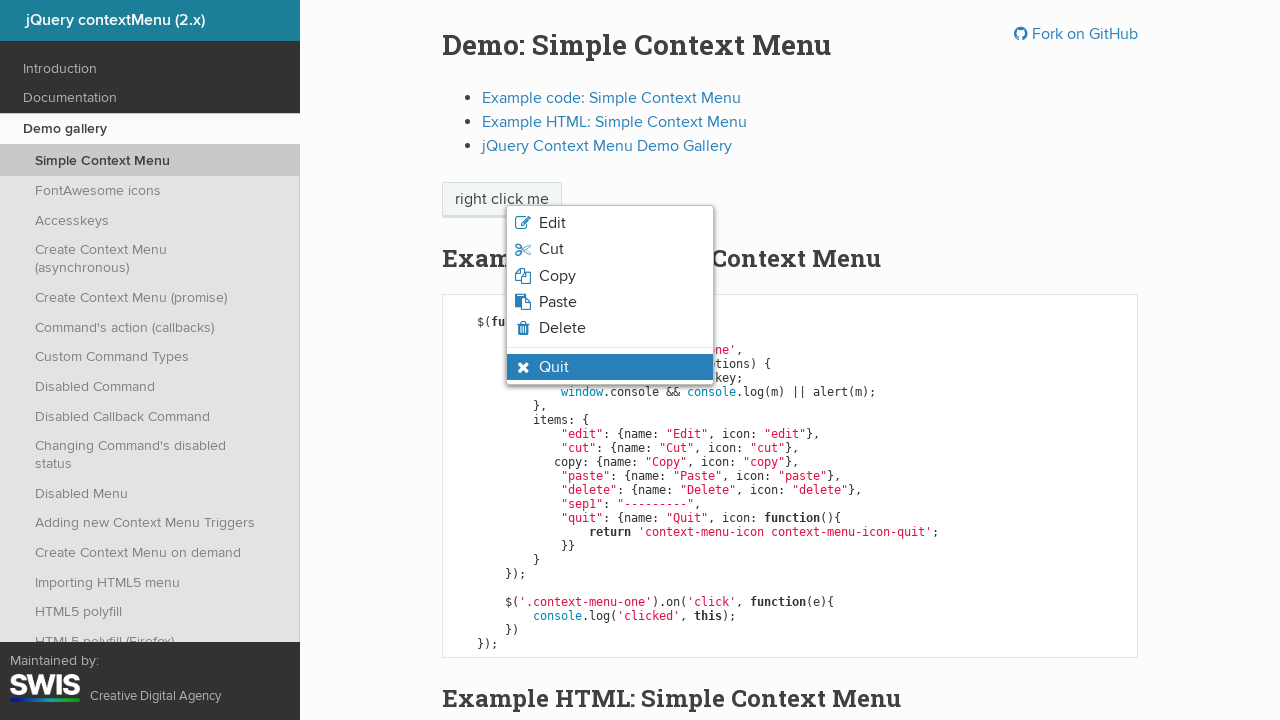

Verified quit option is visible and hovered
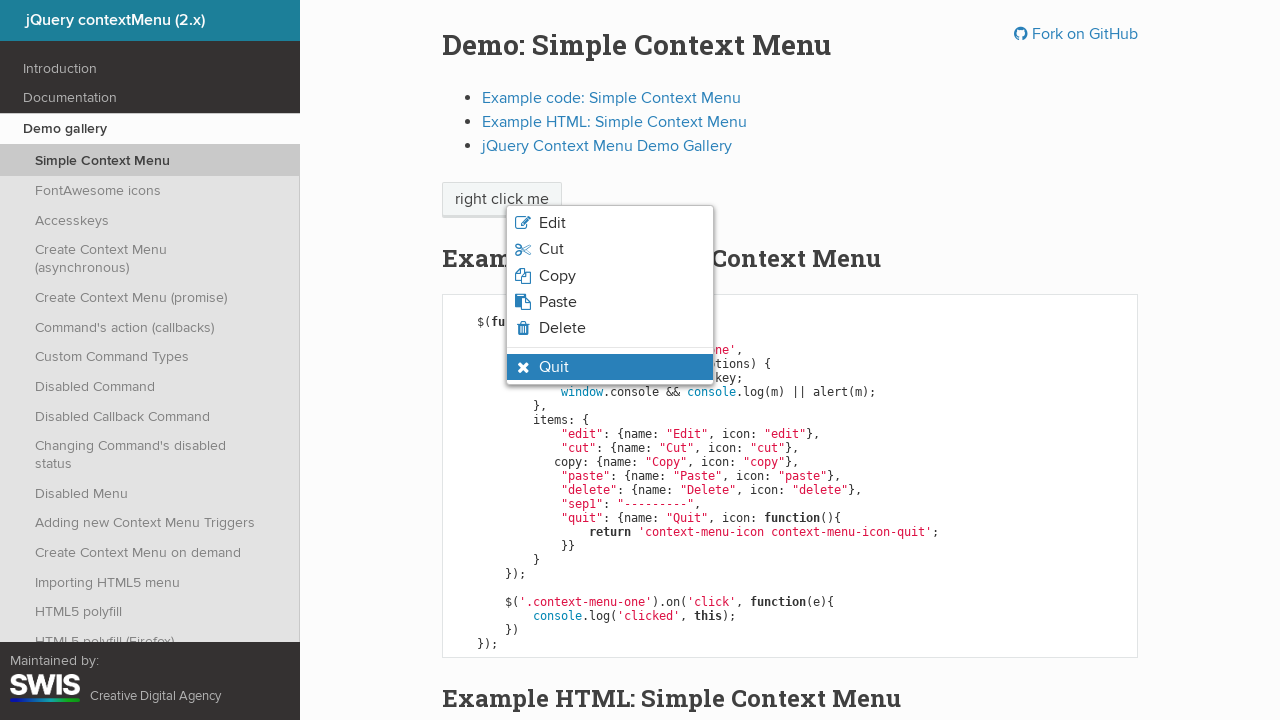

Clicked quit option at (610, 367) on li.context-menu-icon-quit
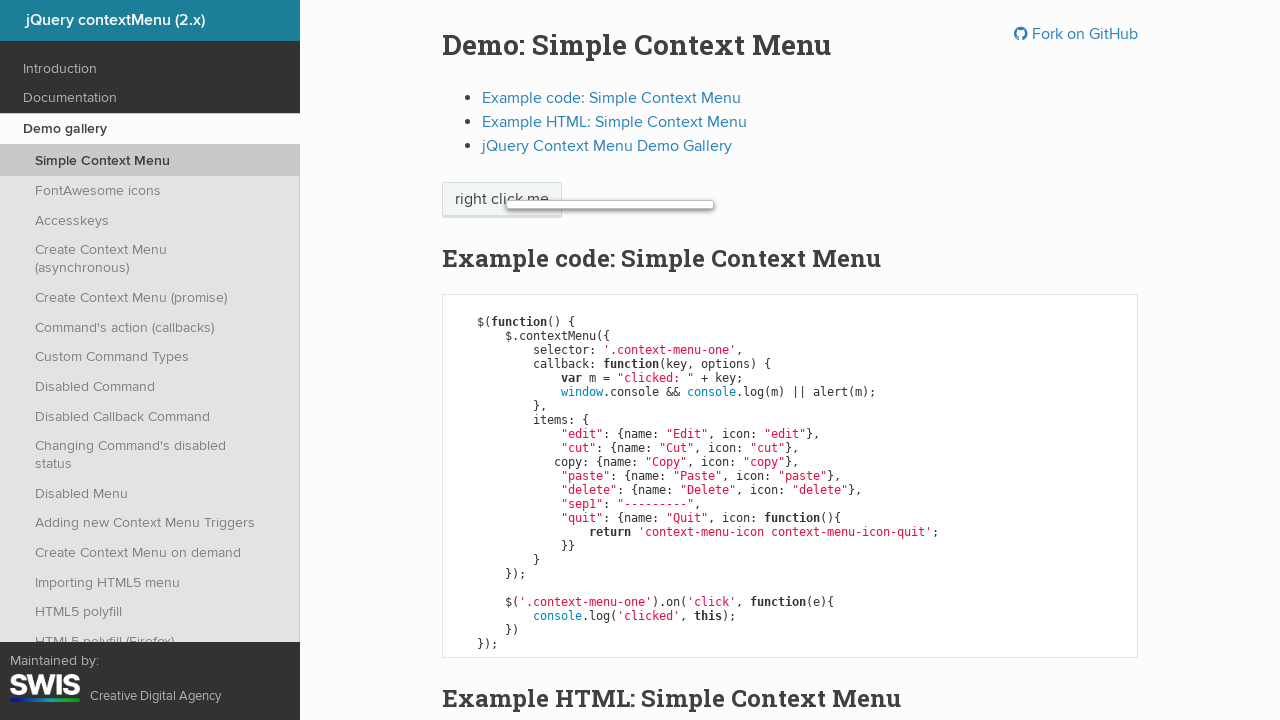

Accepted the alert dialog
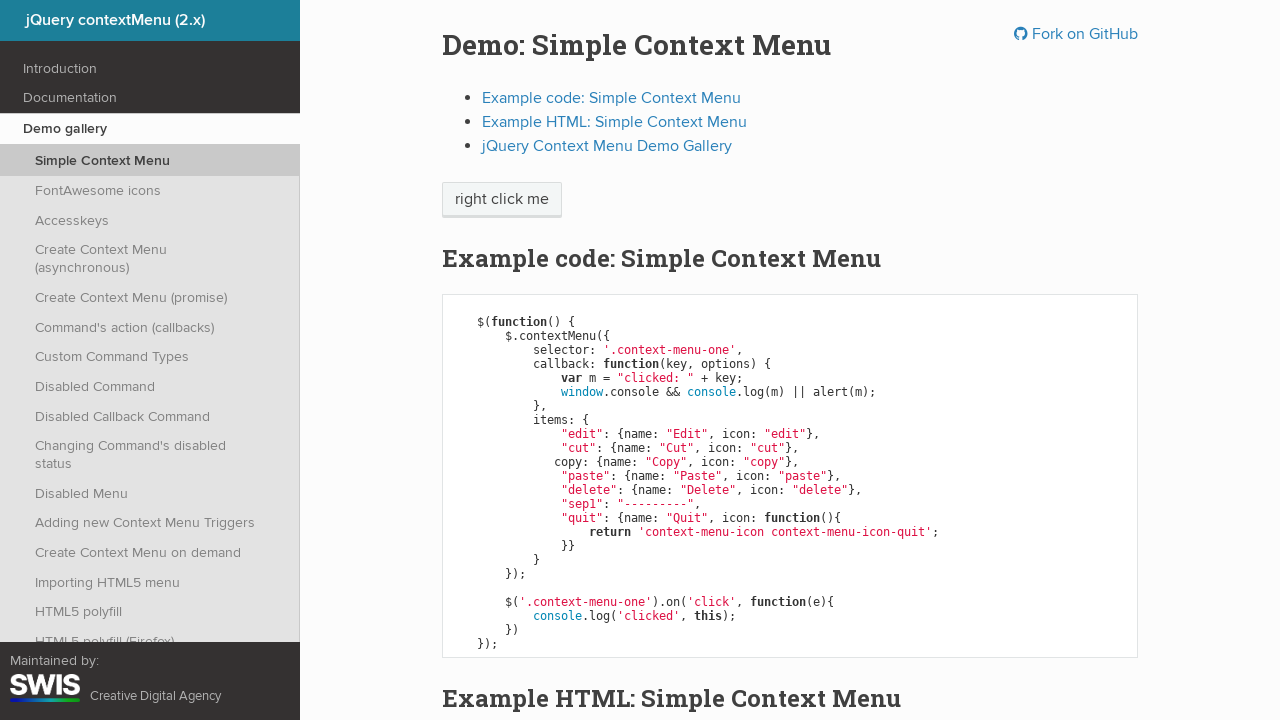

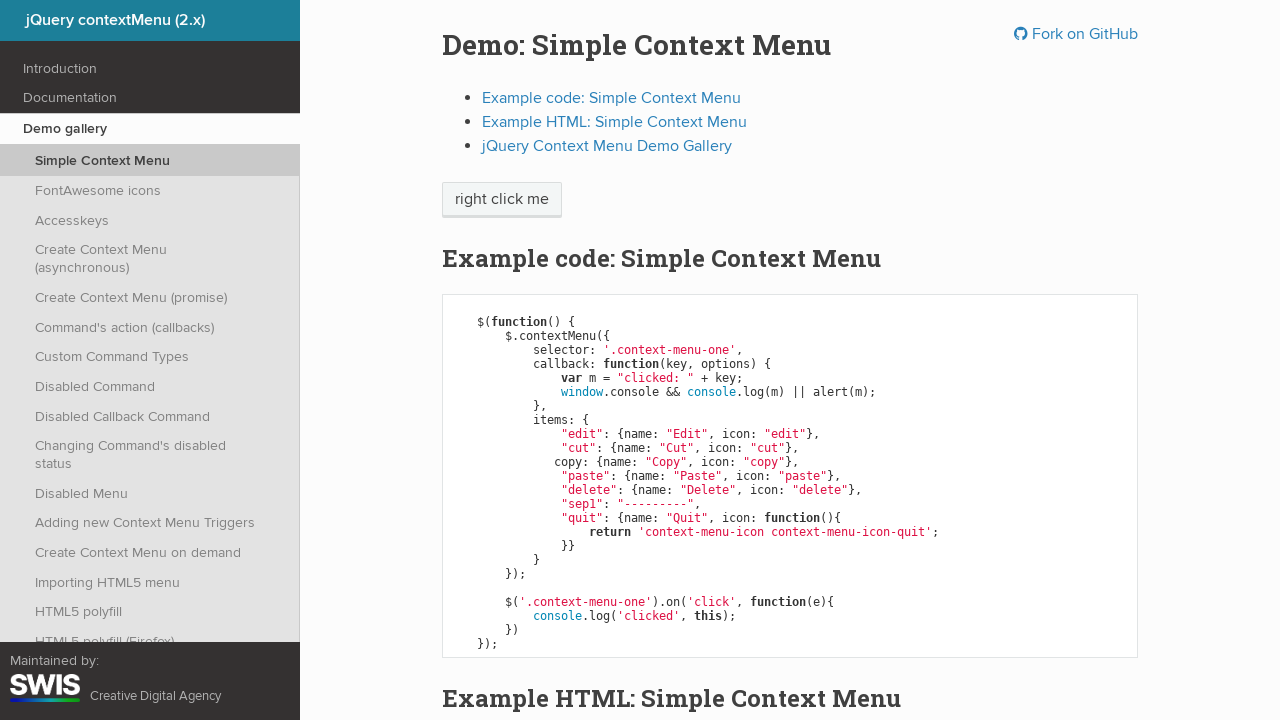